Tests basic navigation on a demo page by clicking the signup button, navigating back, then clicking the signin button to verify navigation flow works correctly.

Starting URL: https://kennethhutw.github.io/demo/Selenium/index.html

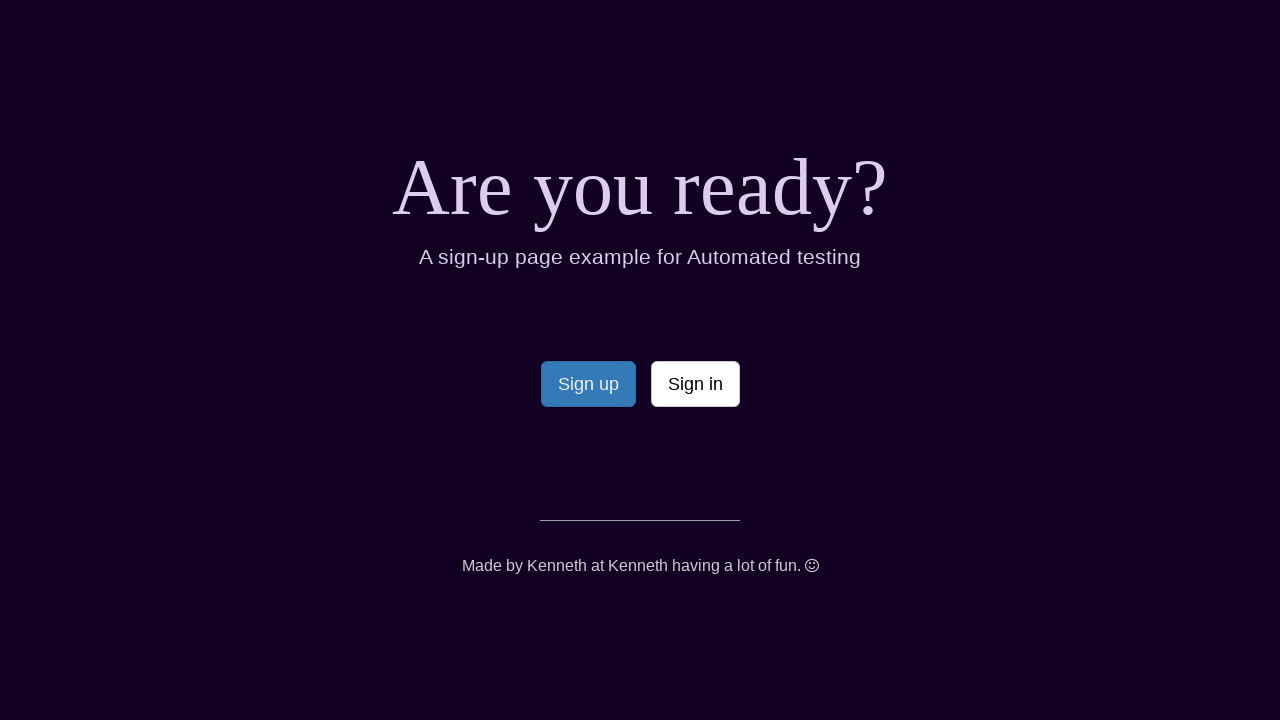

Clicked signup button at (588, 384) on #signup
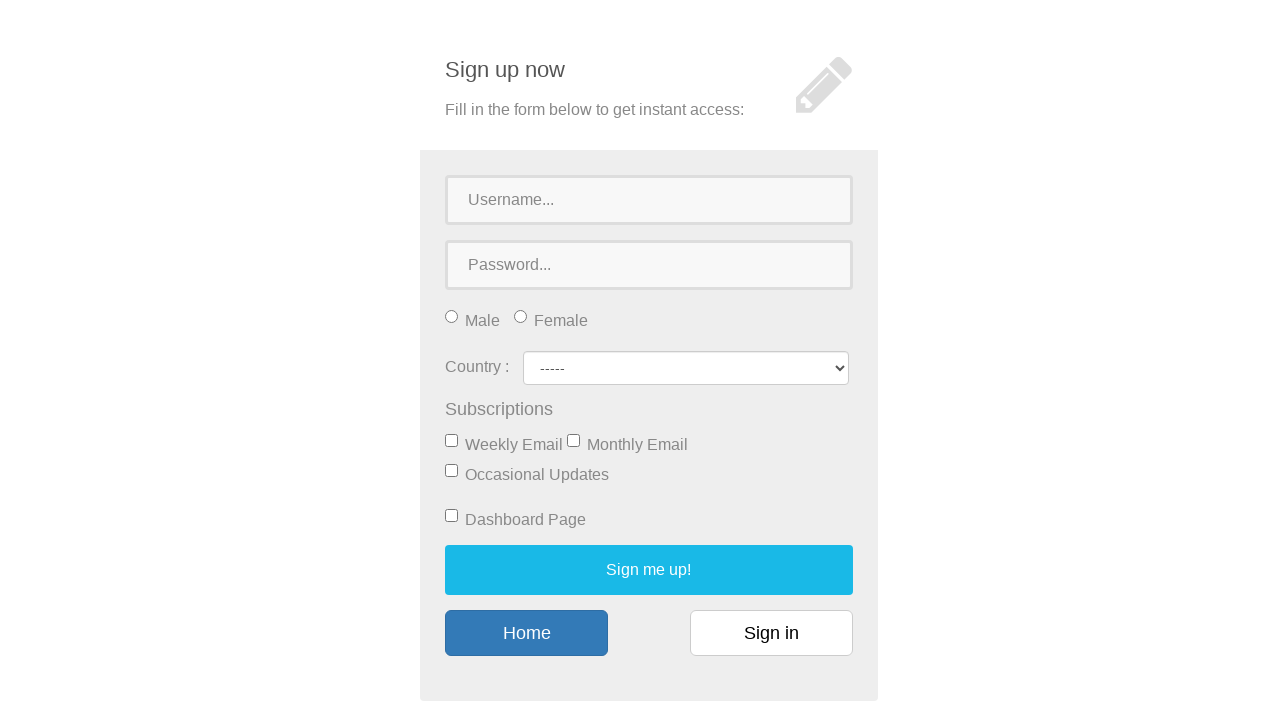

Waited for page load after signup navigation
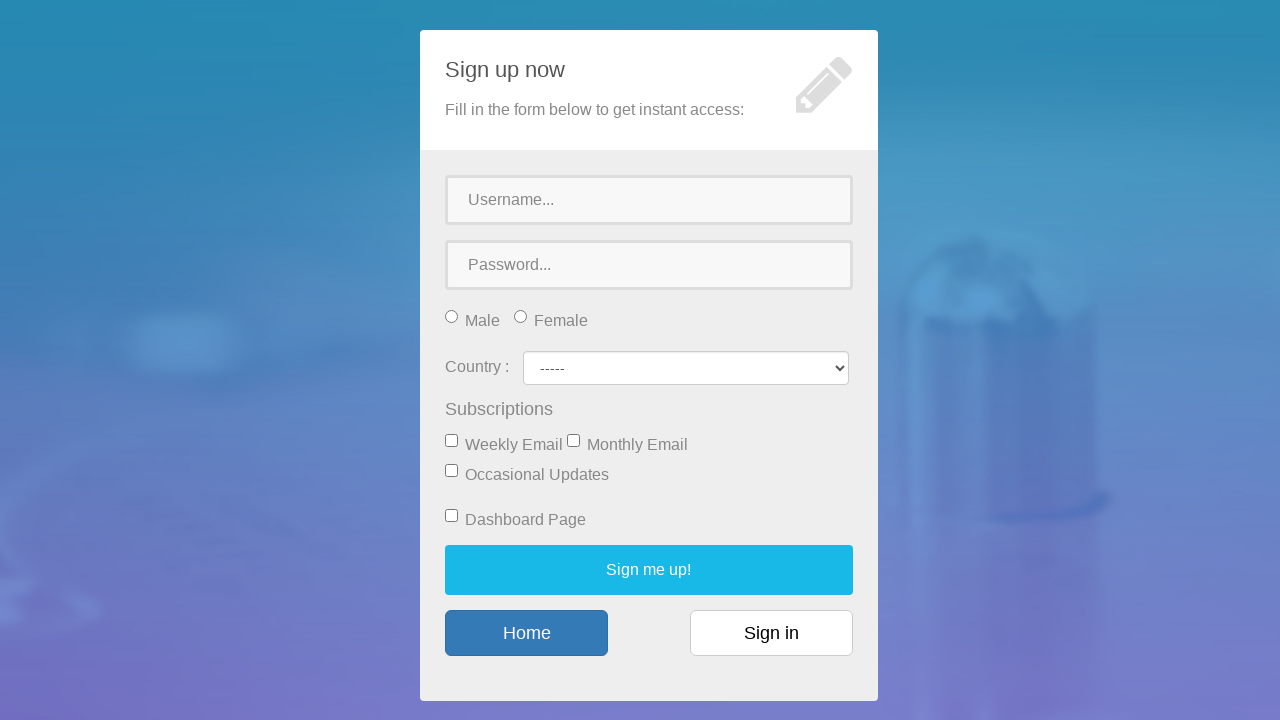

Navigated back to previous page
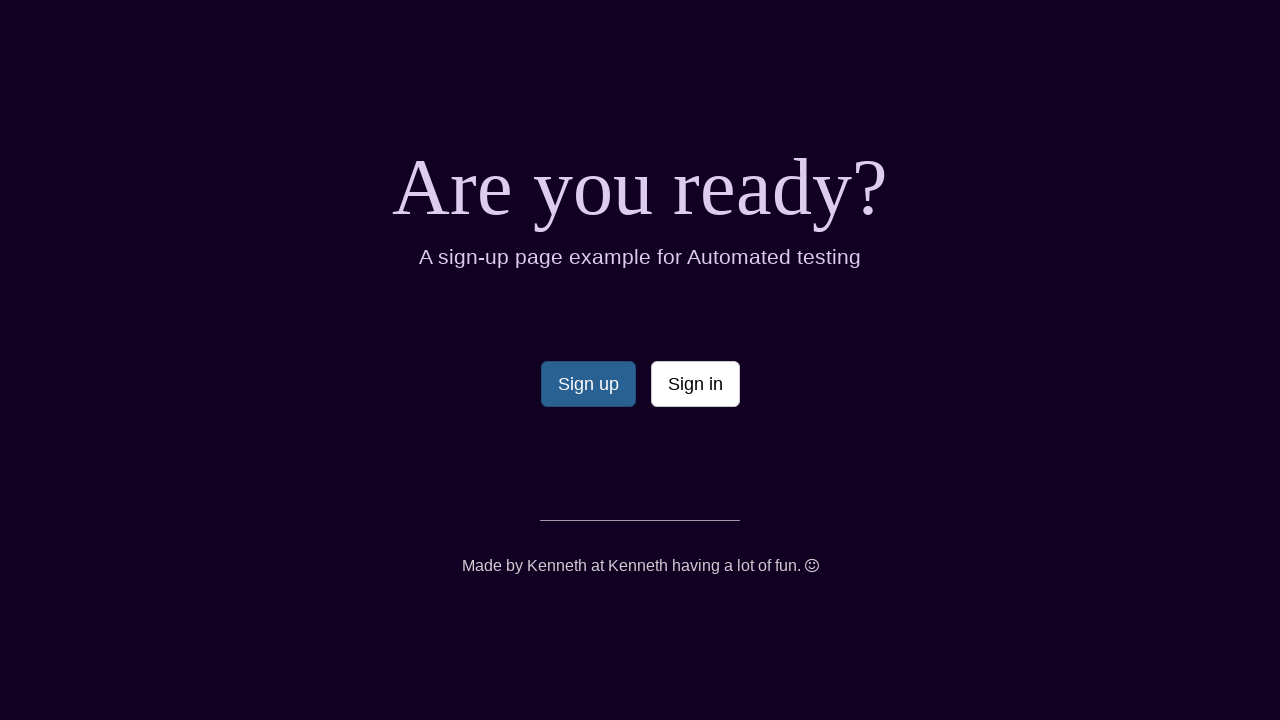

Waited for page load after navigating back
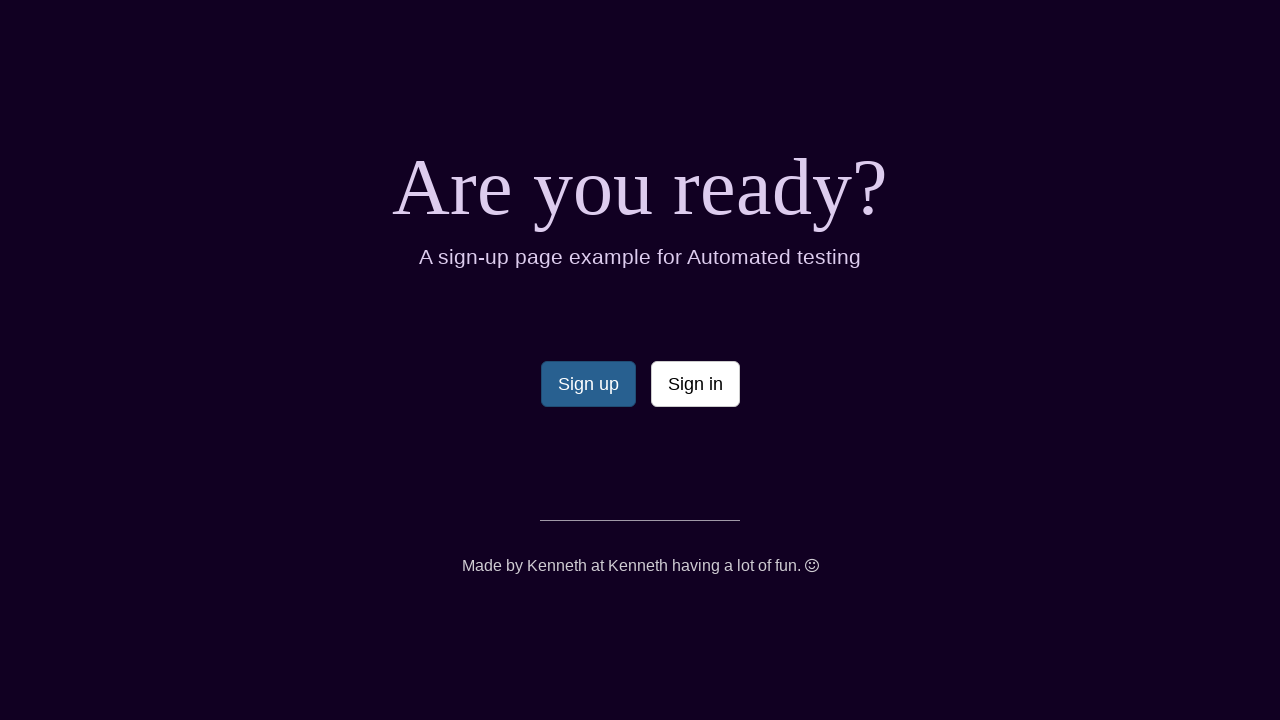

Clicked signin button at (695, 384) on #signin
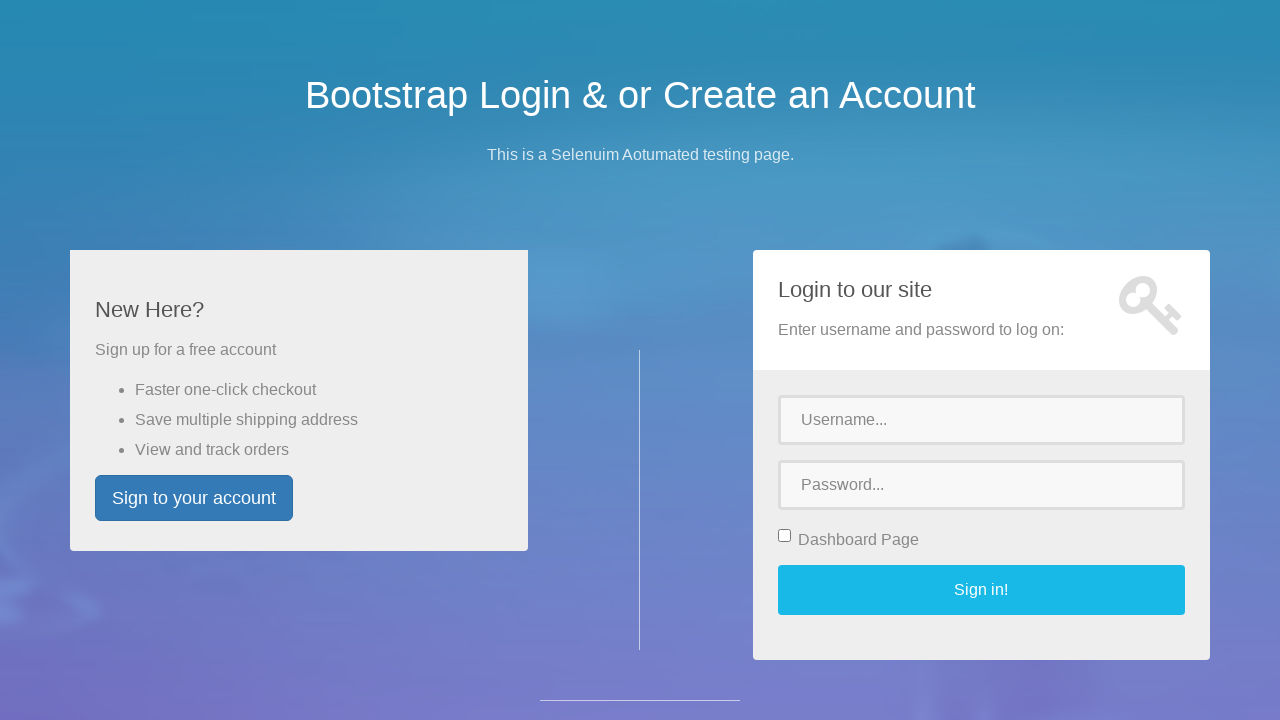

Waited for page load after signin navigation
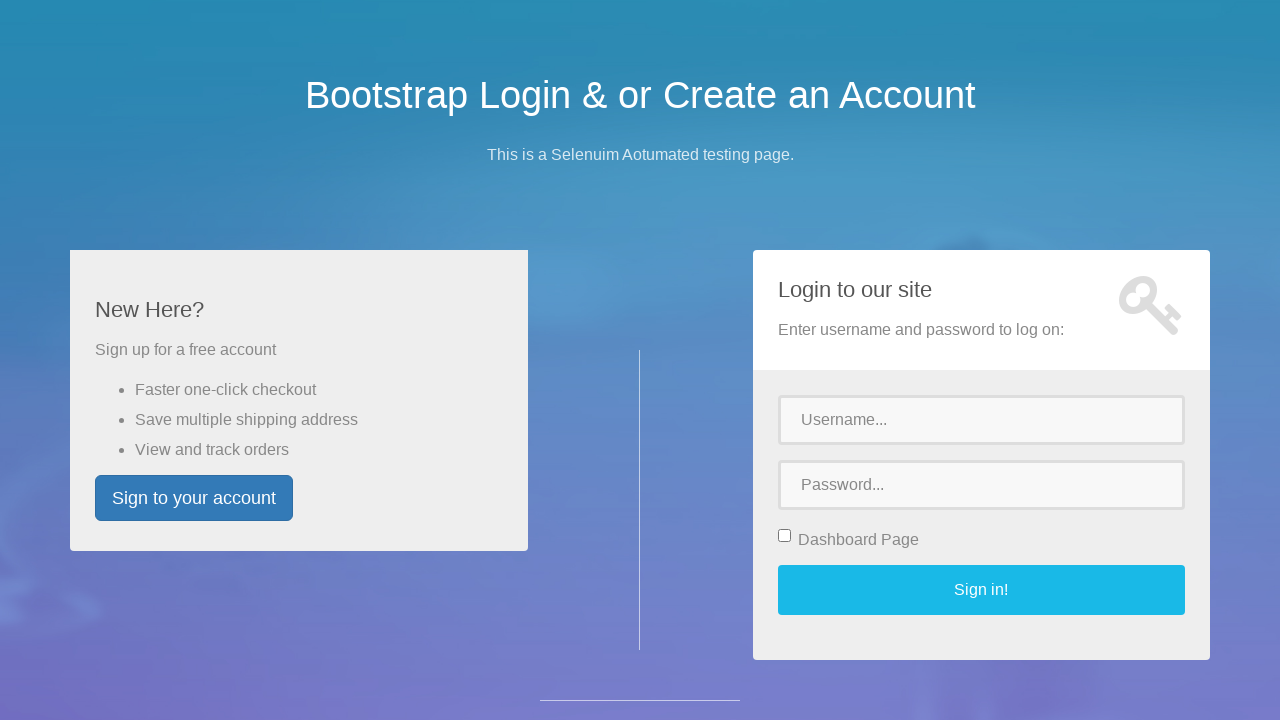

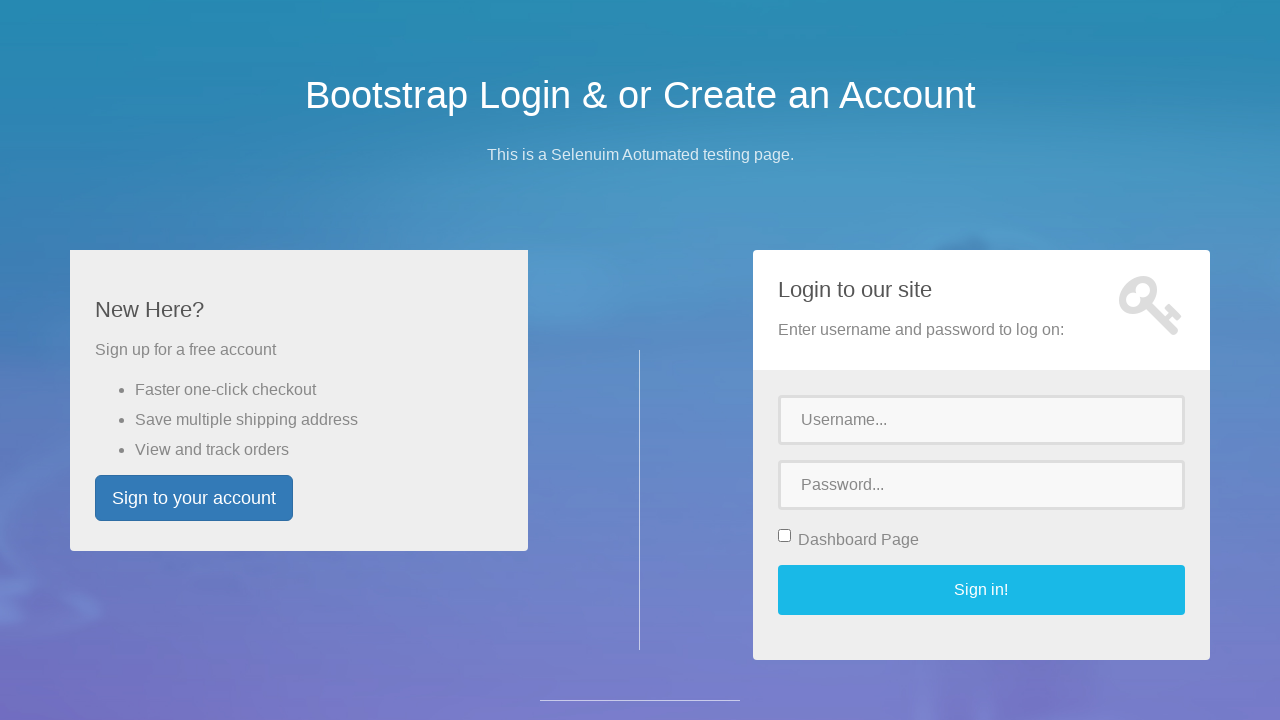